Tests that the Clear completed button displays correct text after marking an item complete

Starting URL: https://demo.playwright.dev/todomvc

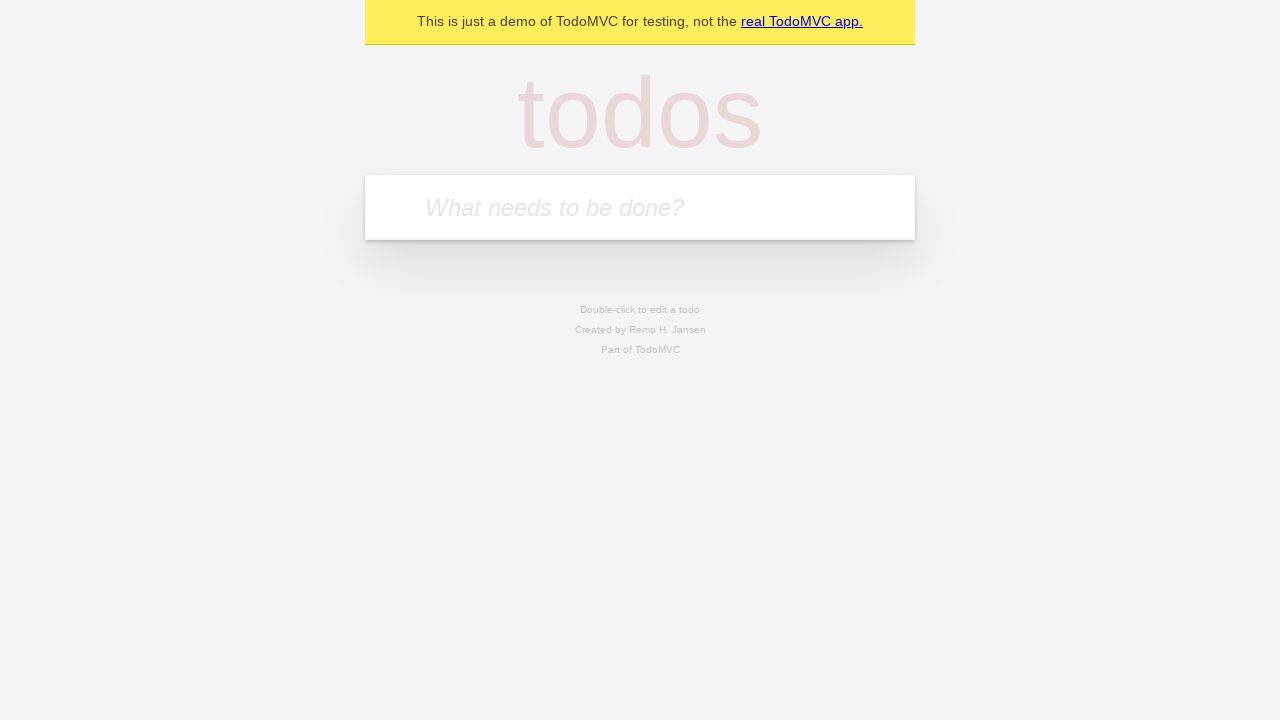

Filled todo input with 'buy some cheese' on internal:attr=[placeholder="What needs to be done?"i]
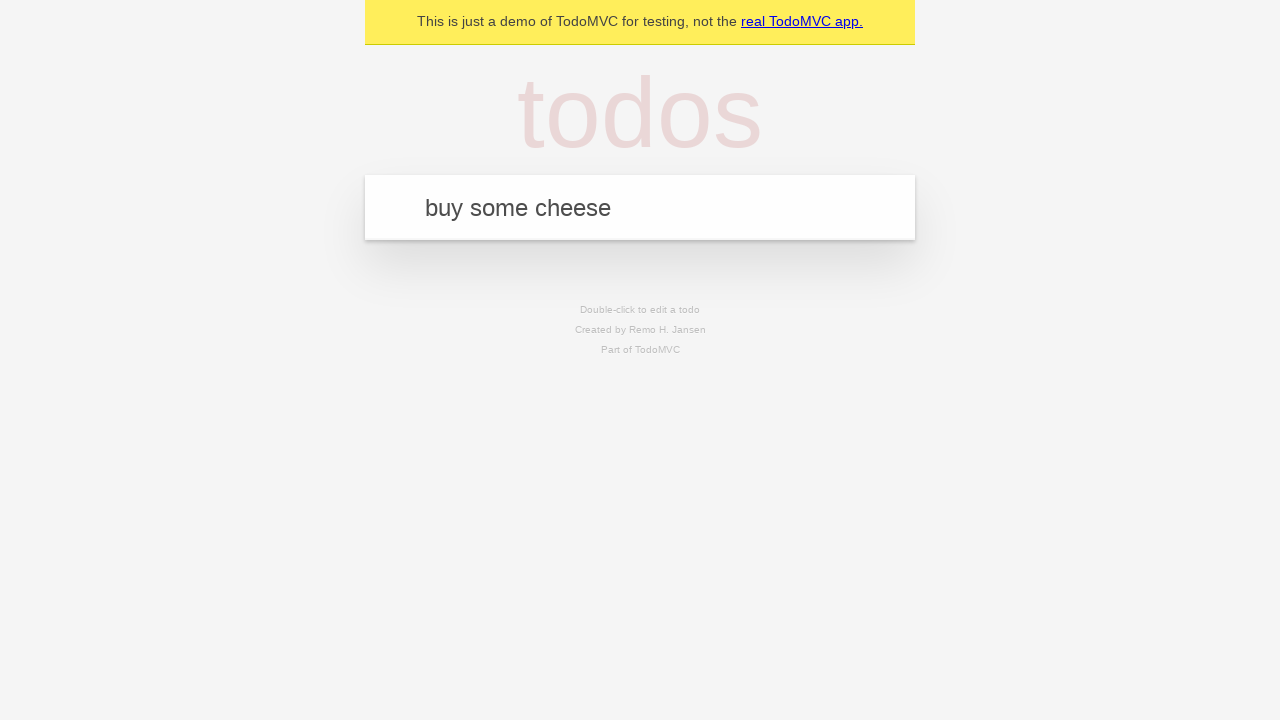

Pressed Enter to create first todo on internal:attr=[placeholder="What needs to be done?"i]
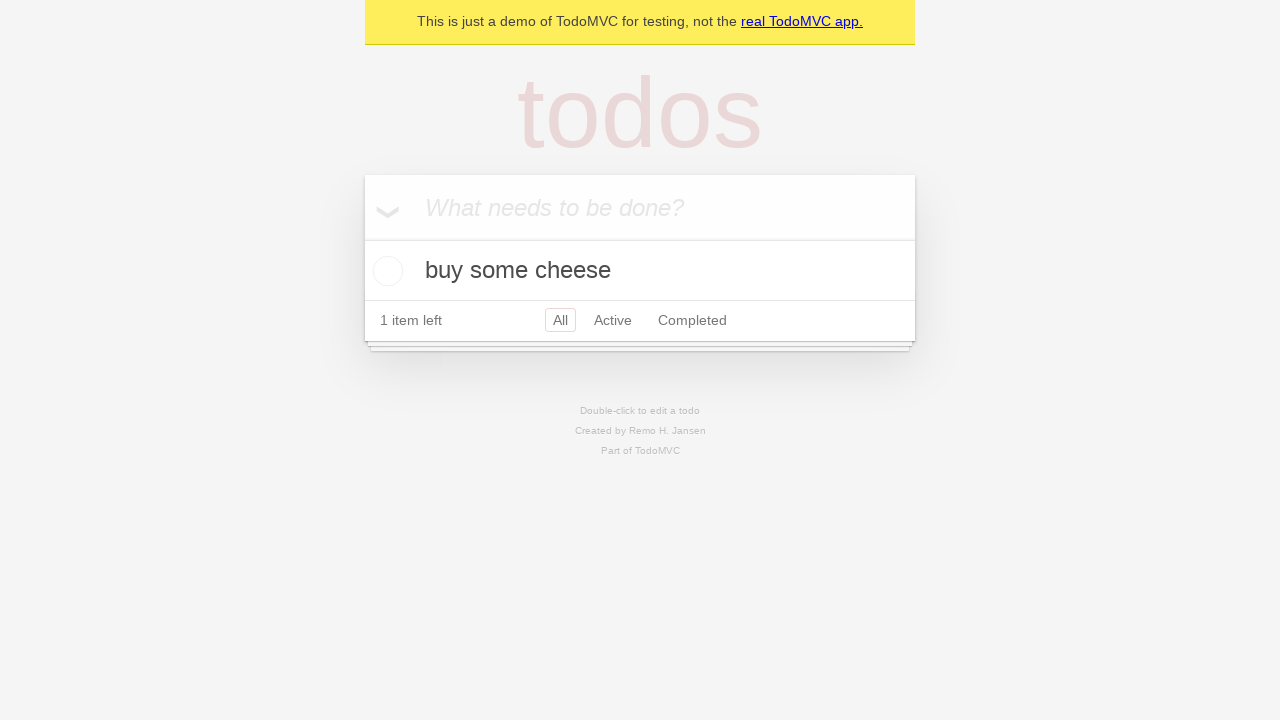

Filled todo input with 'feed the cat' on internal:attr=[placeholder="What needs to be done?"i]
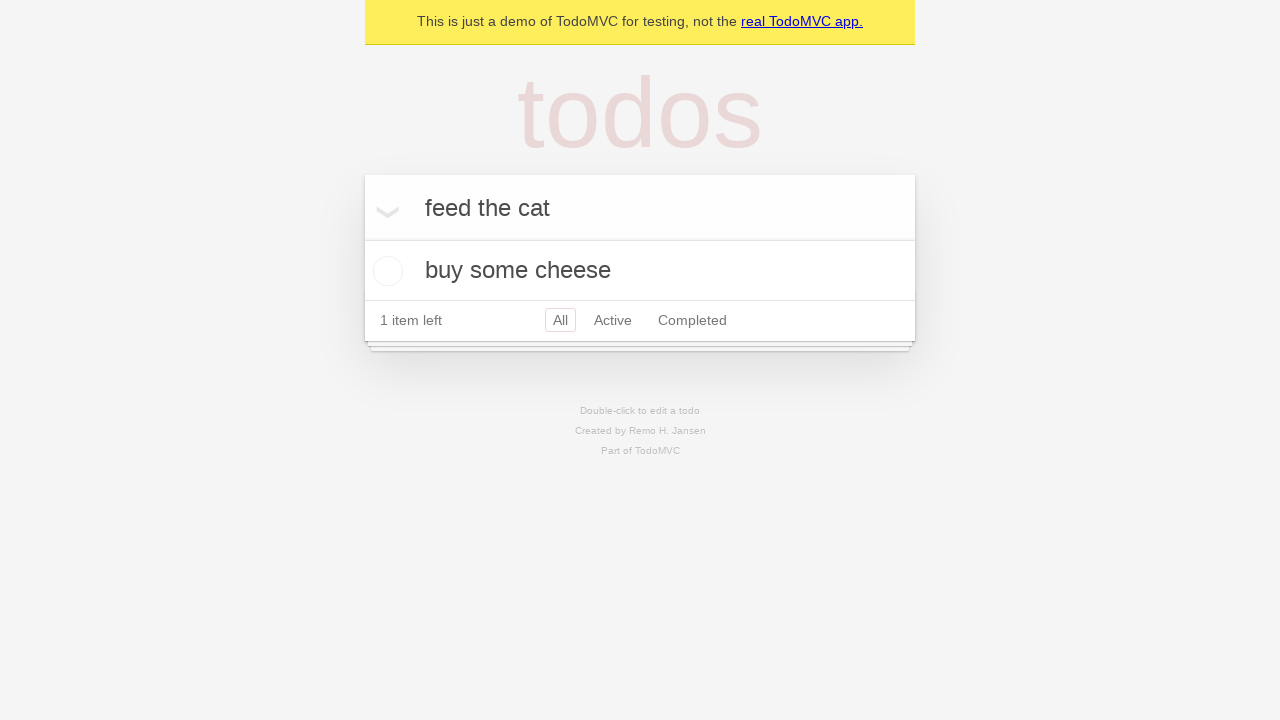

Pressed Enter to create second todo on internal:attr=[placeholder="What needs to be done?"i]
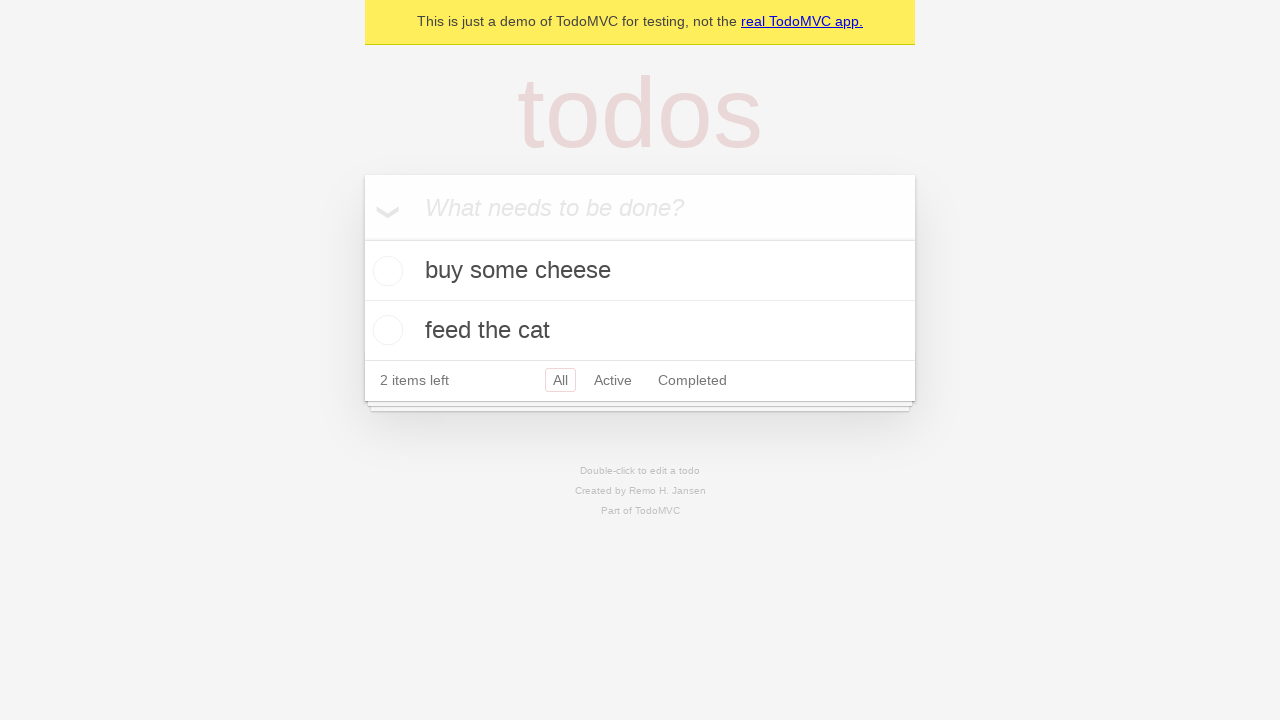

Filled todo input with 'book a doctors appointment' on internal:attr=[placeholder="What needs to be done?"i]
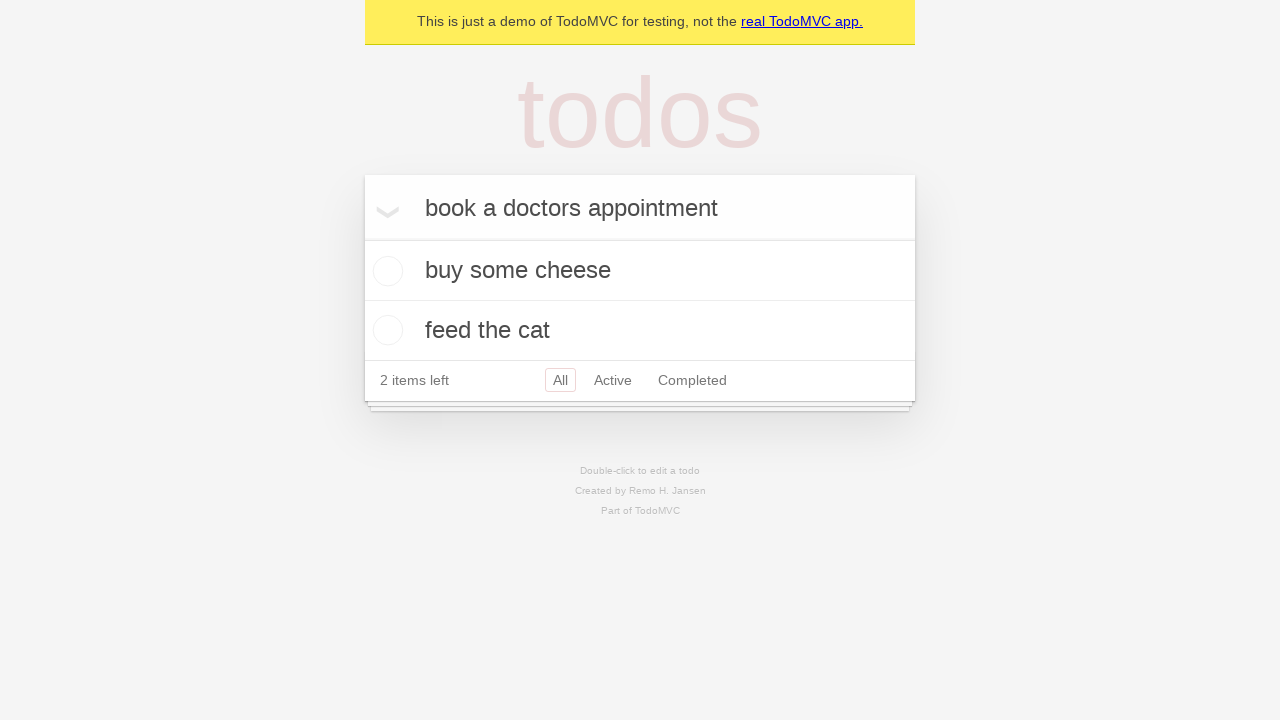

Pressed Enter to create third todo on internal:attr=[placeholder="What needs to be done?"i]
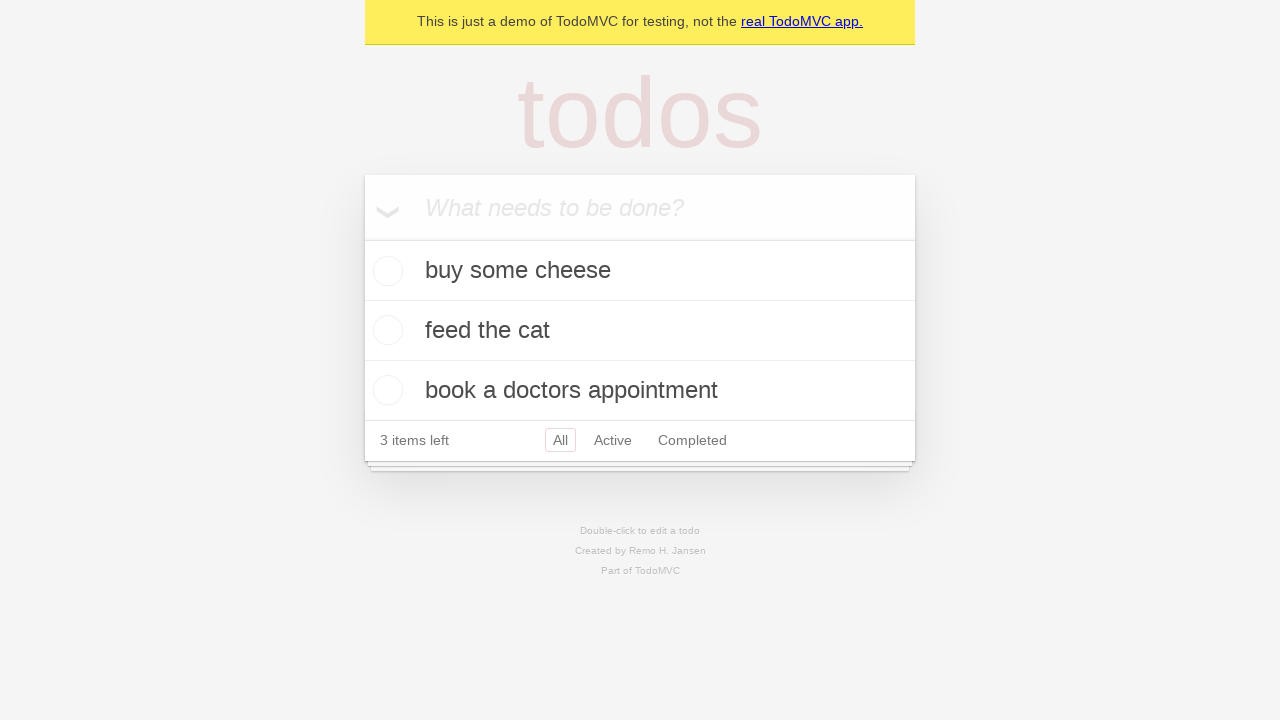

Checked the first todo item as completed at (385, 271) on .todo-list li .toggle >> nth=0
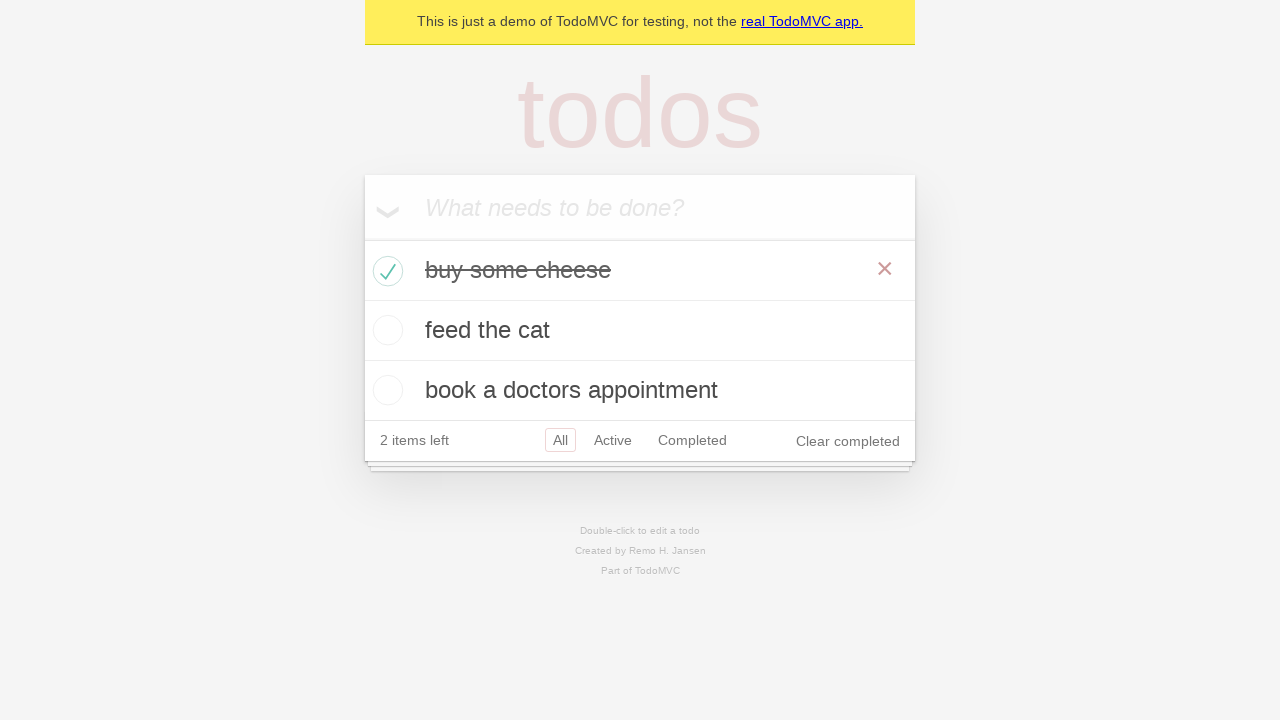

Clear completed button appeared after marking item complete
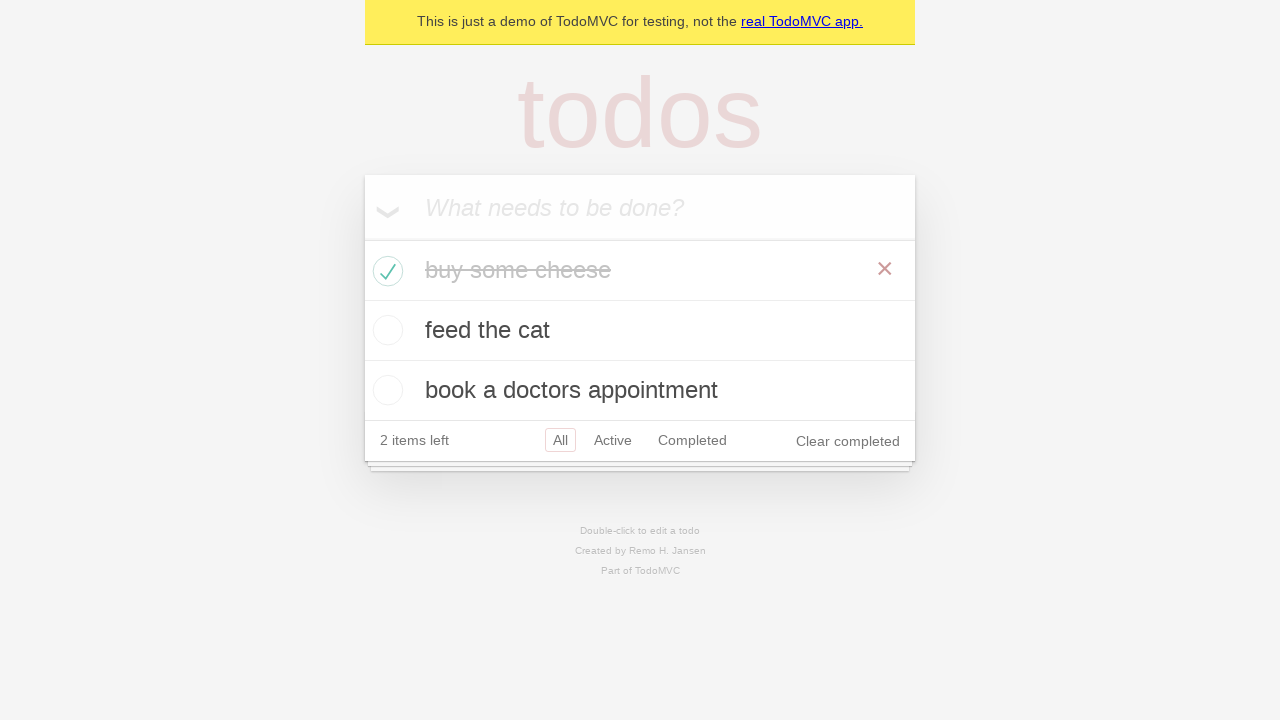

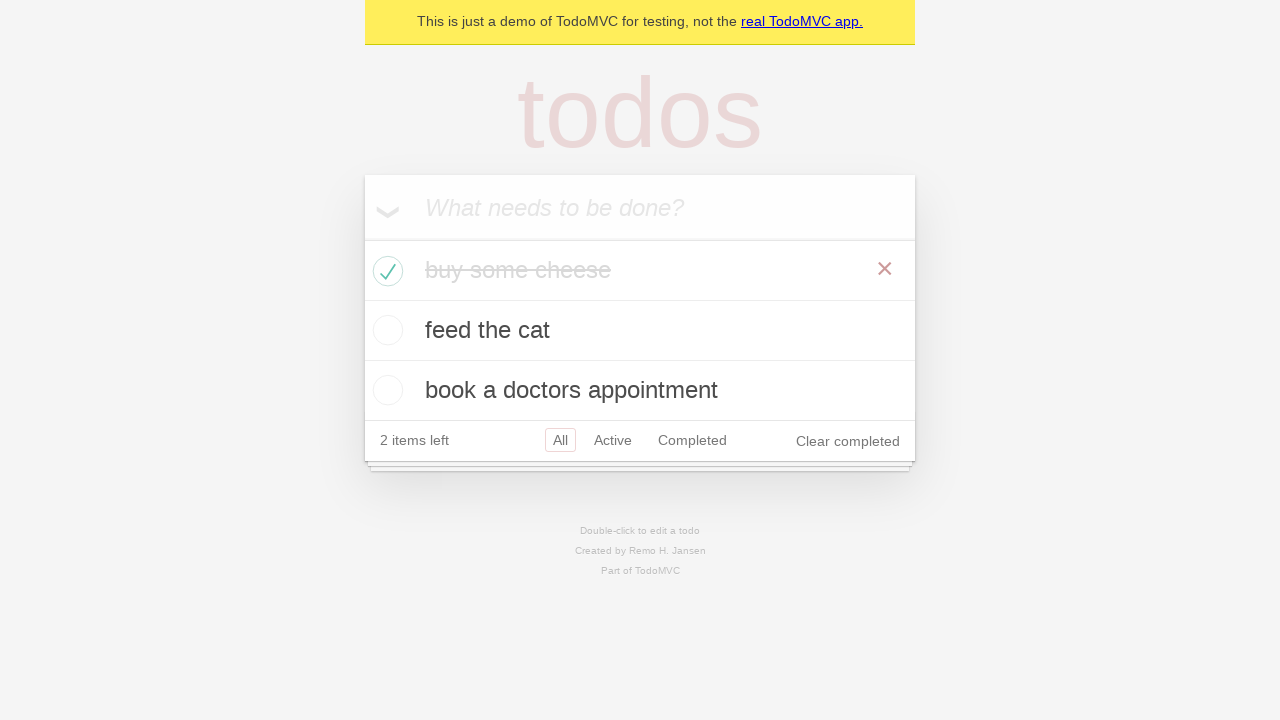